Tests that monthly deposit calculations are correct when navigating through different goal dates with a $2500 total amount

Starting URL: http://qa-assignment.useorigin.com.s3-website-us-east-1.amazonaws.com/

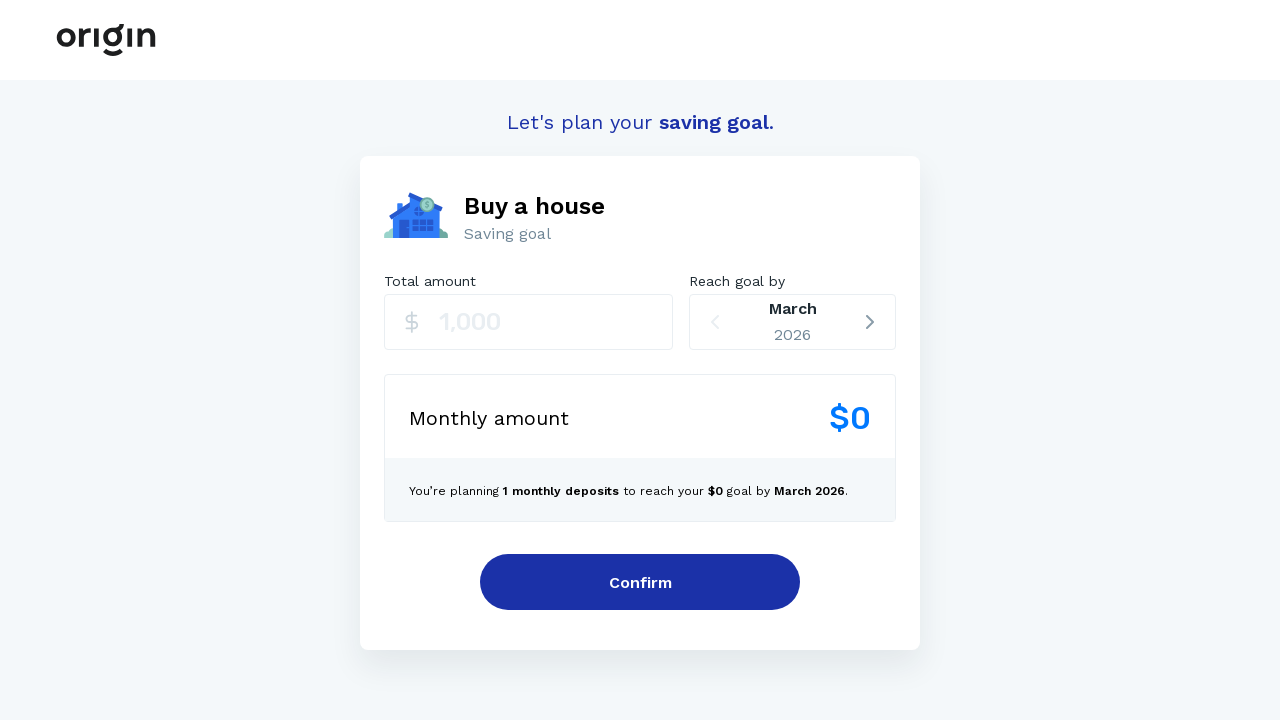

Filled money input field with $2500.00 on //input[@value='1,000' or contains(@placeholder, '1,000')]
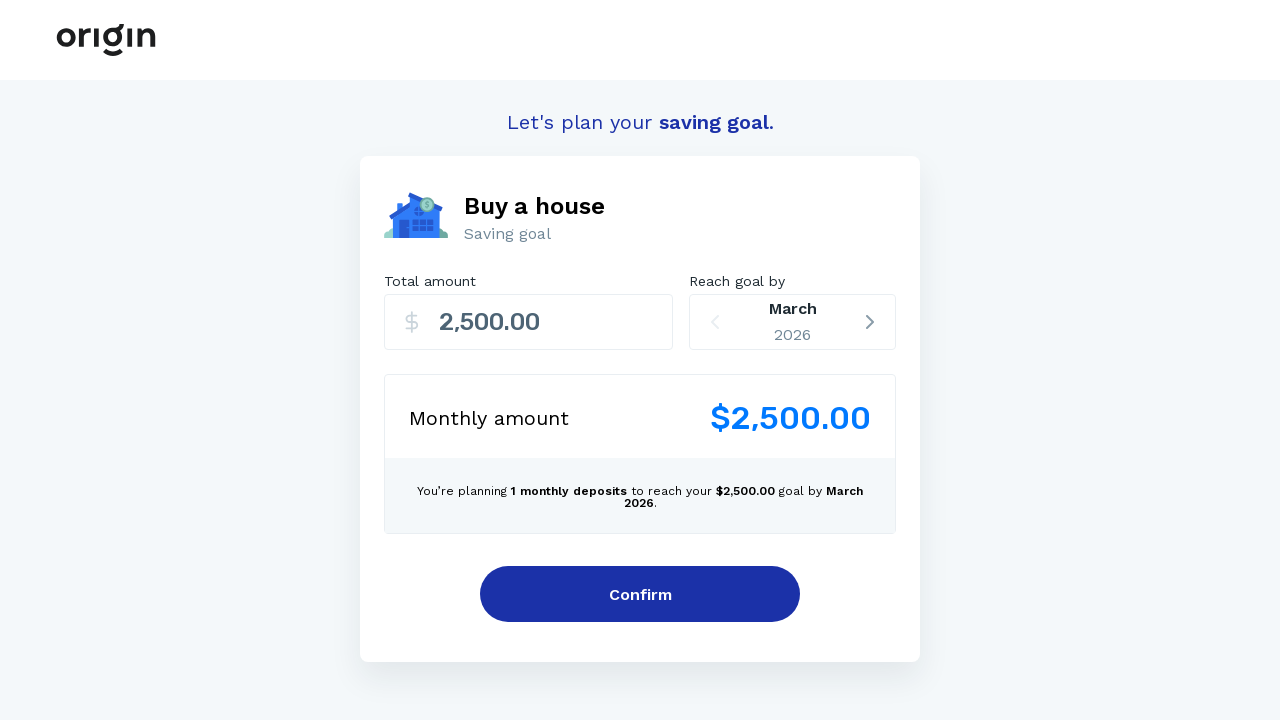

Clicked on 'Reach Goal By' section to focus it at (793, 322) on xpath=//*[@id="root"]/div[2]/div/div[2]/div[2]/div/div
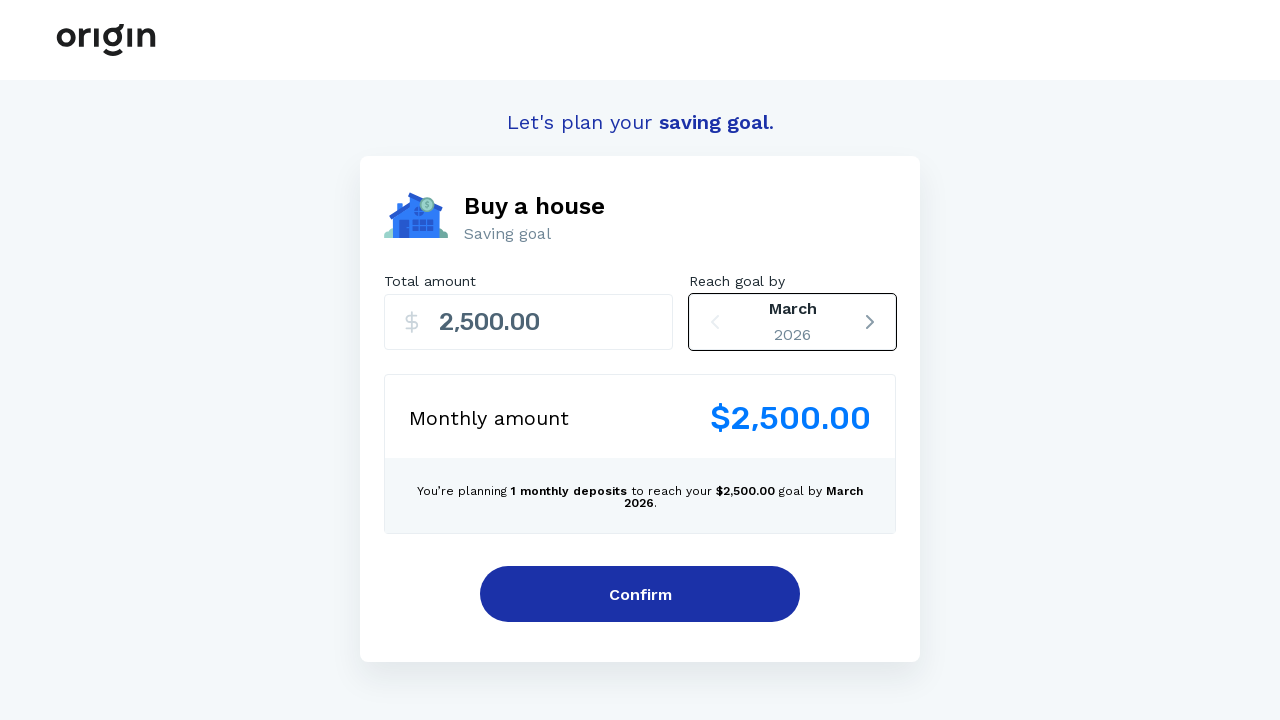

Pressed ArrowRight to navigate to next goal date
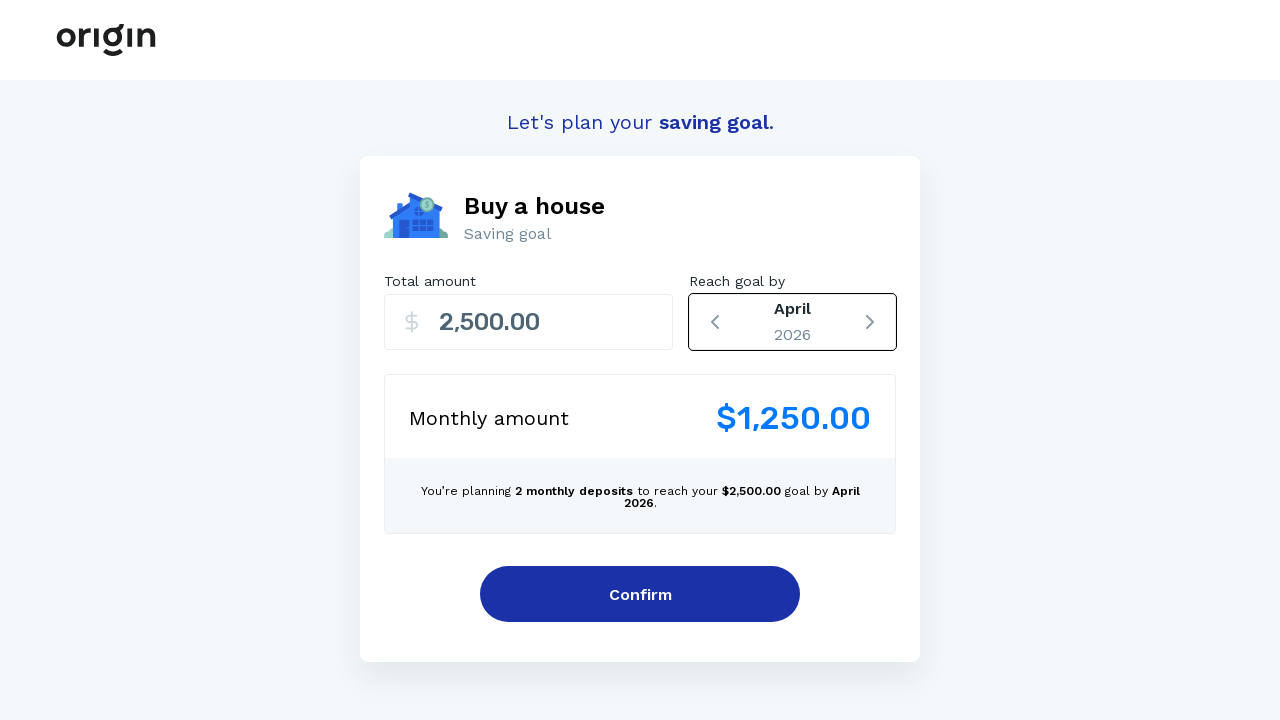

Monthly deposit amount displayed for first goal date
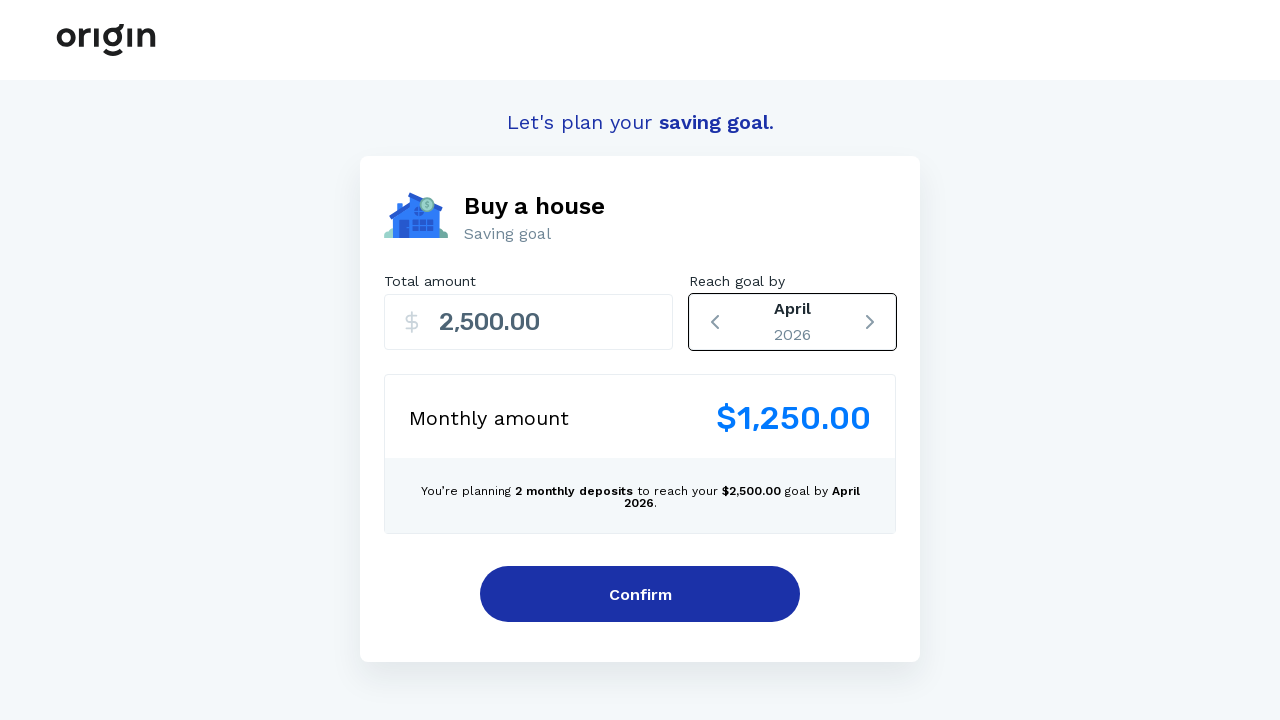

Pressed ArrowRight to navigate to next goal date
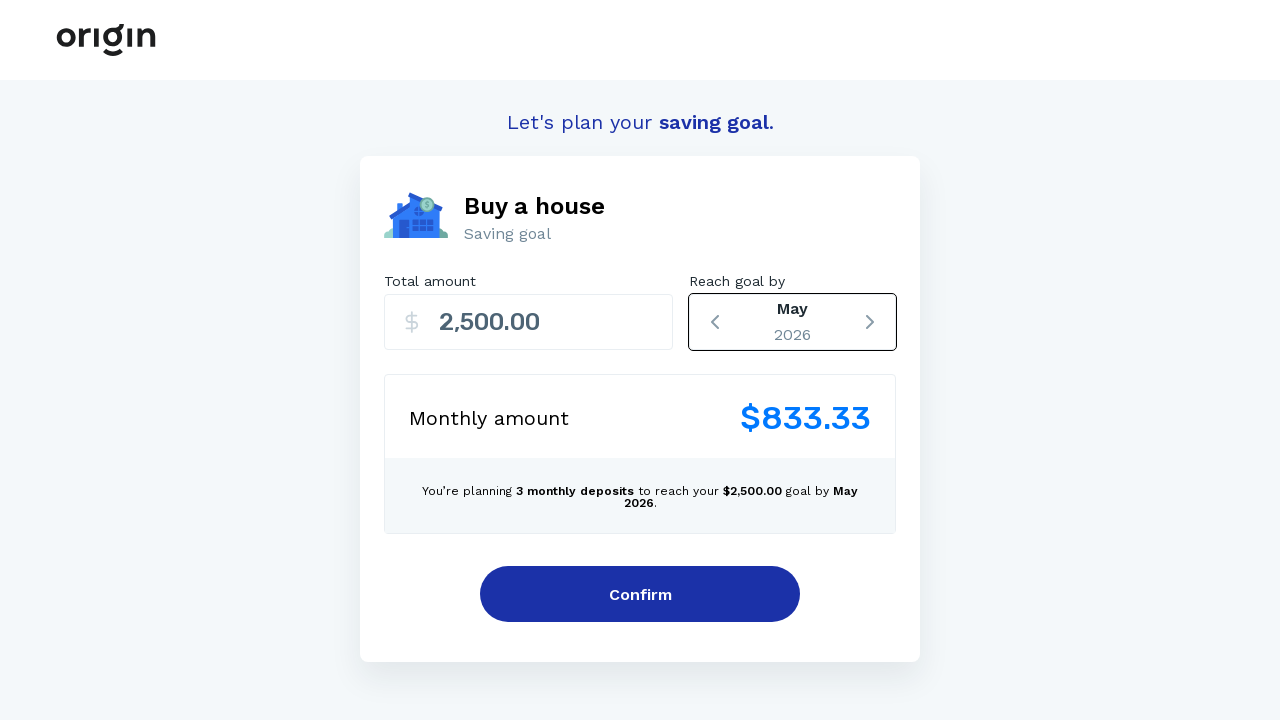

Pressed ArrowRight to navigate to next goal date
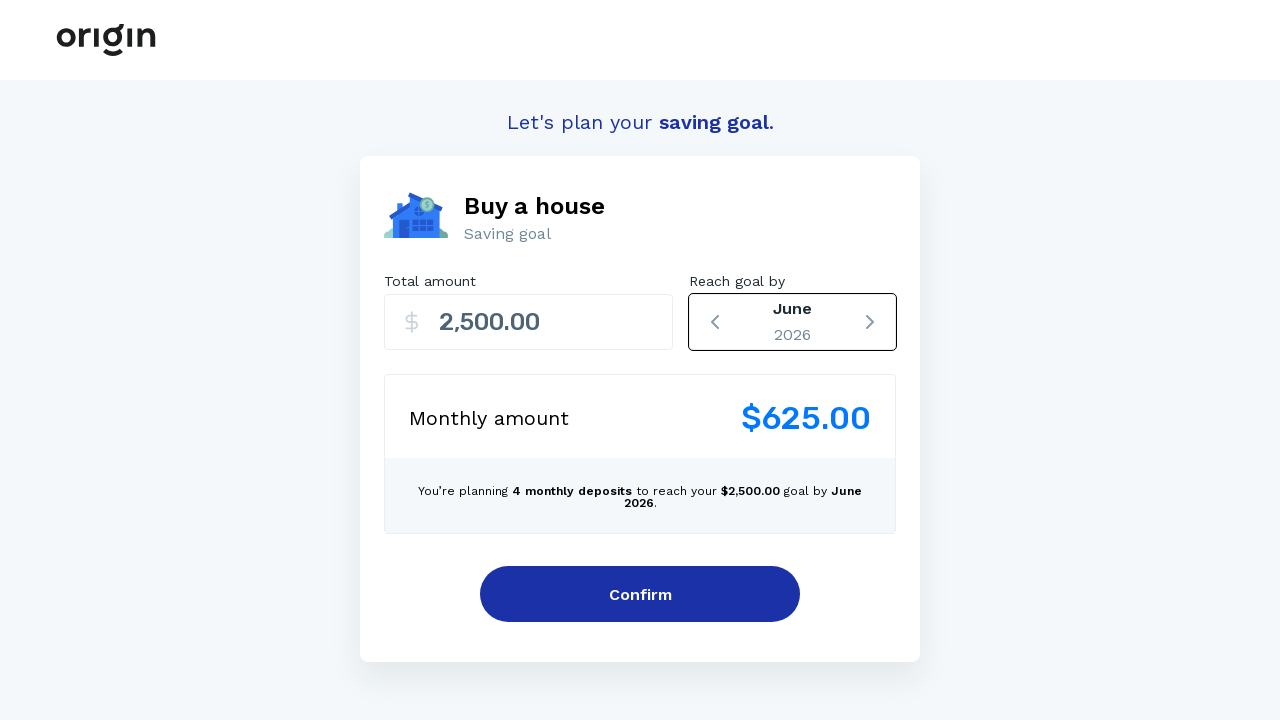

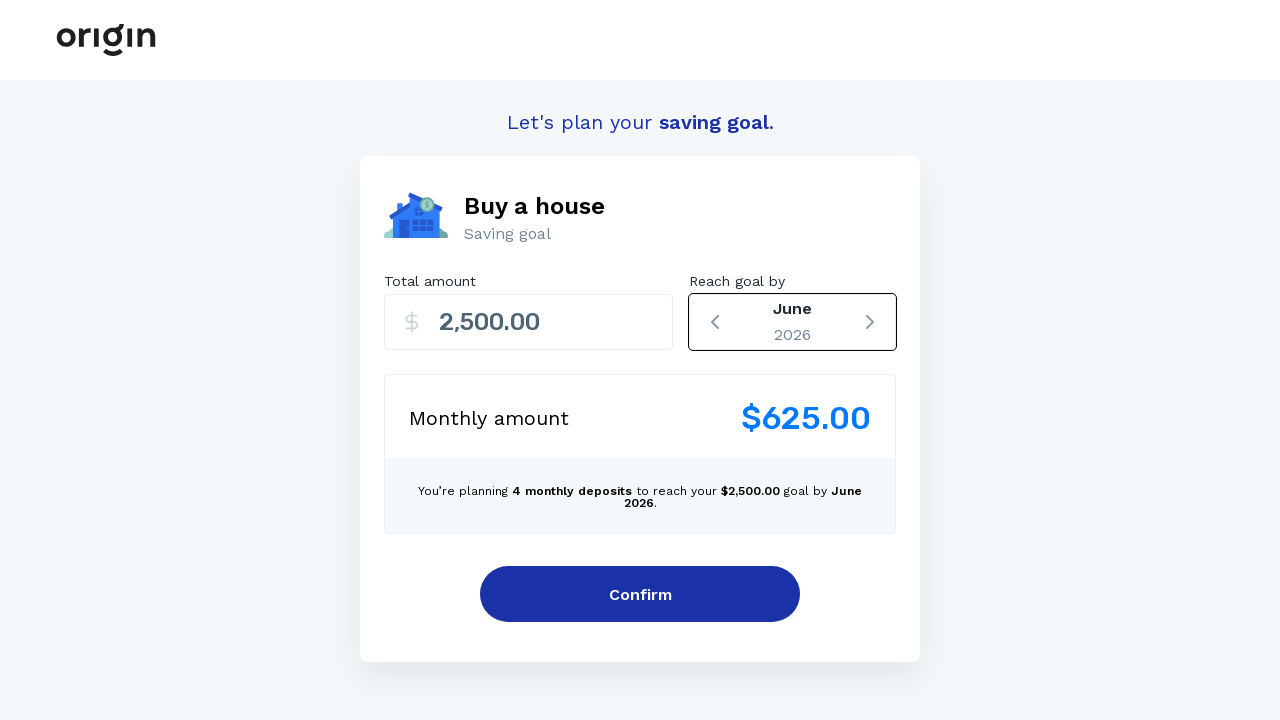